Tests table interaction by locating a product table and reading row/column data from it

Starting URL: http://qaclickacademy.com/practice.php

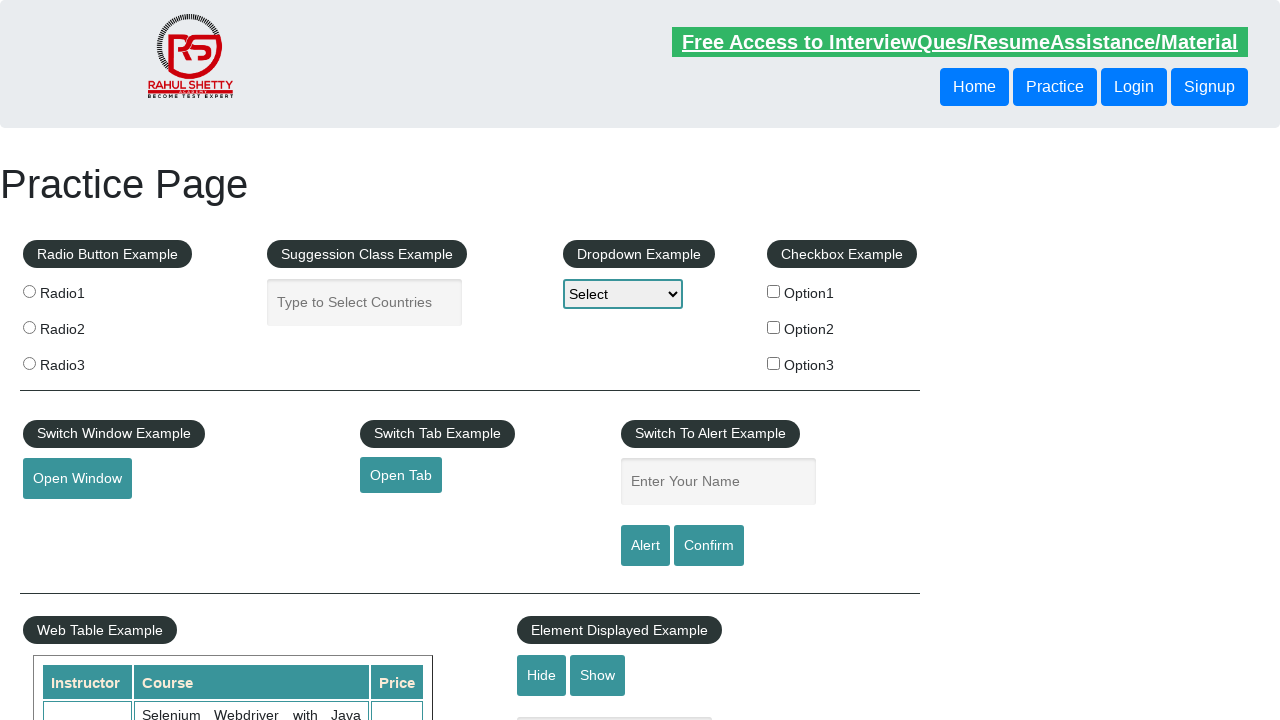

Waited for product table to be visible
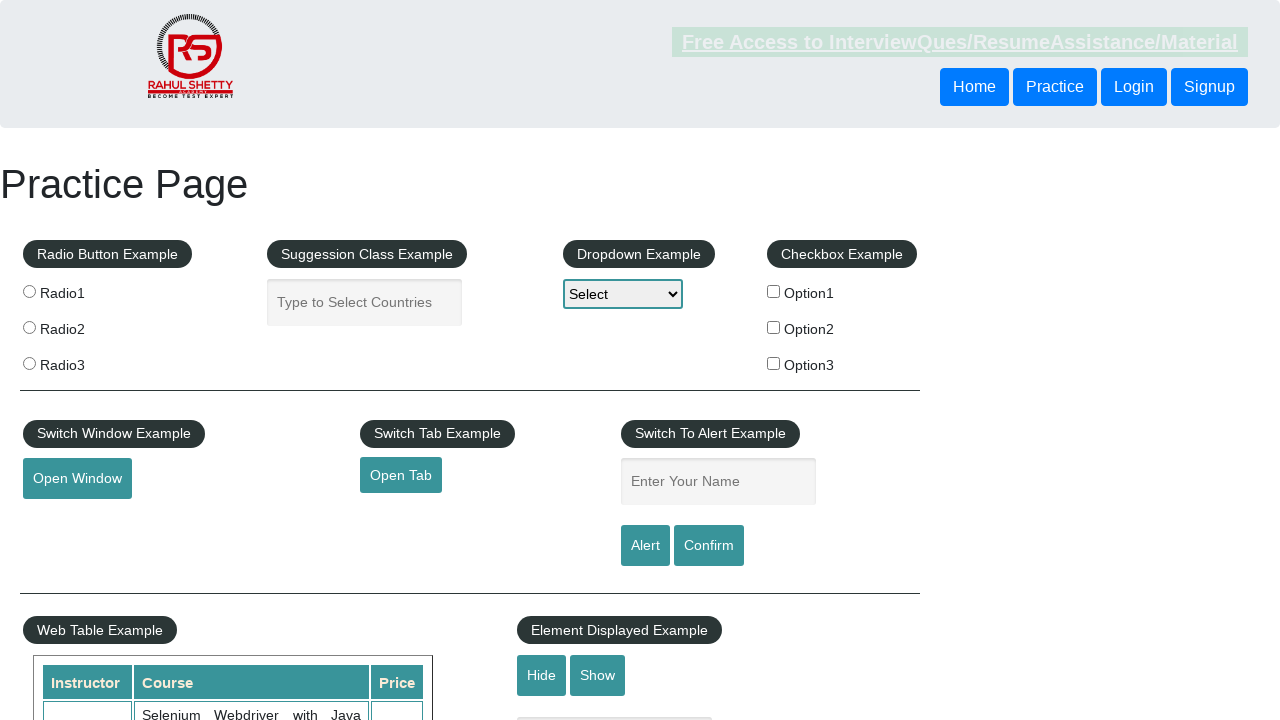

Located product table element
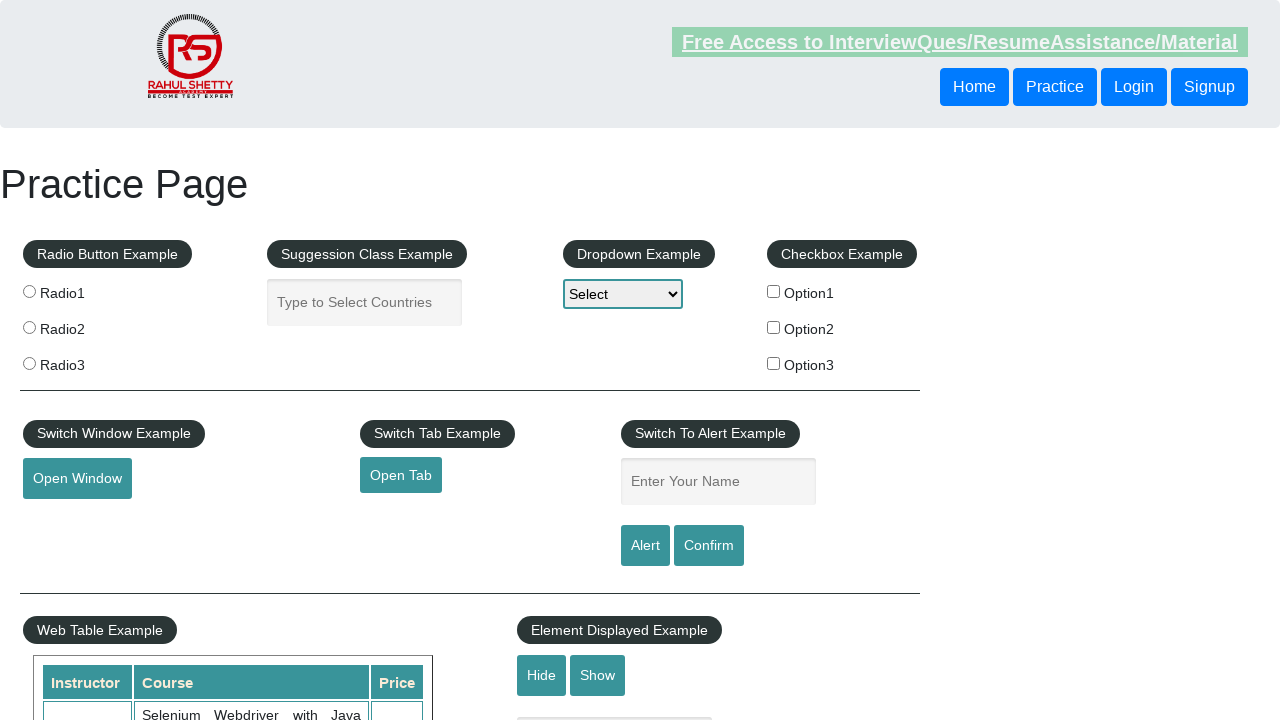

Located all table rows
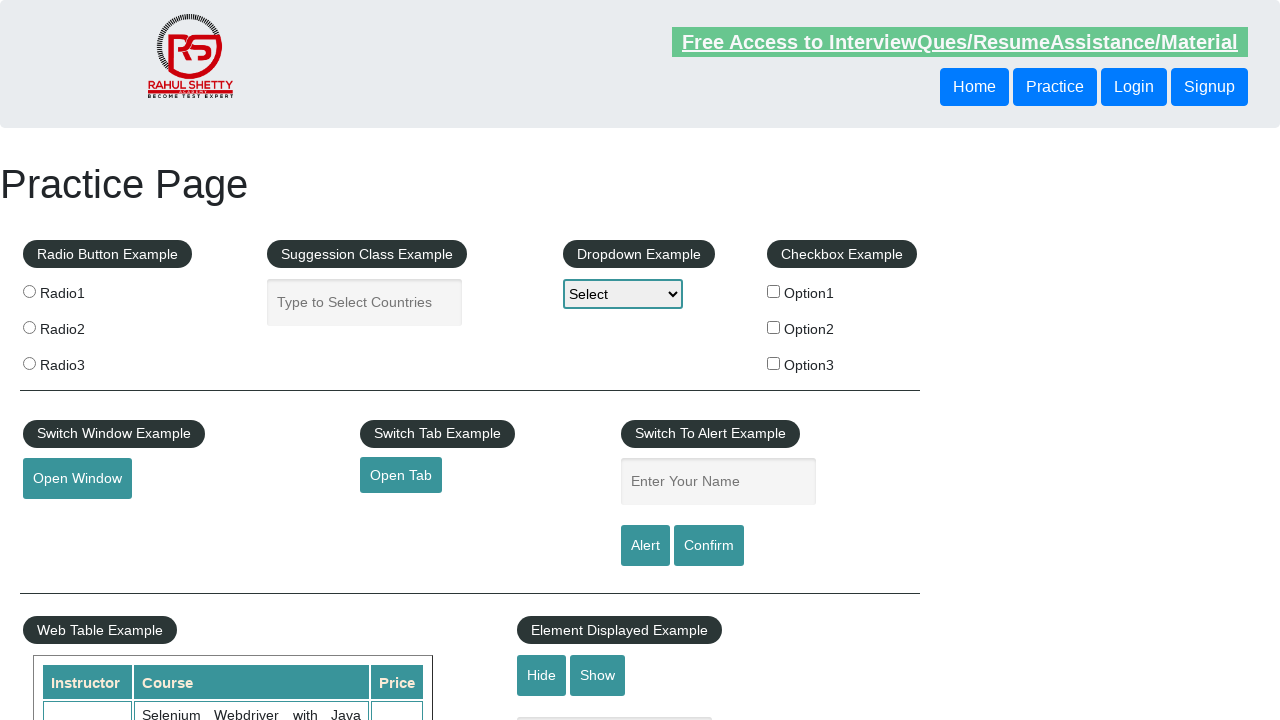

Counted table rows: 21 rows found
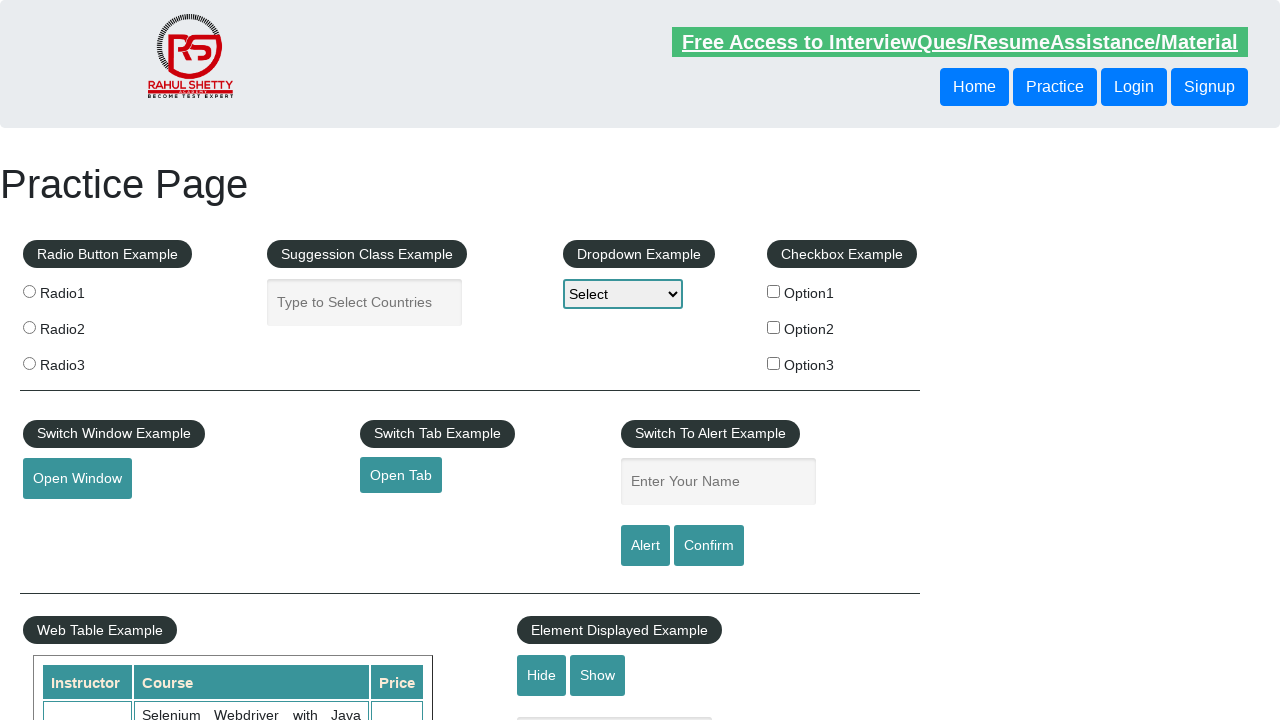

Counted table columns: 3 columns found
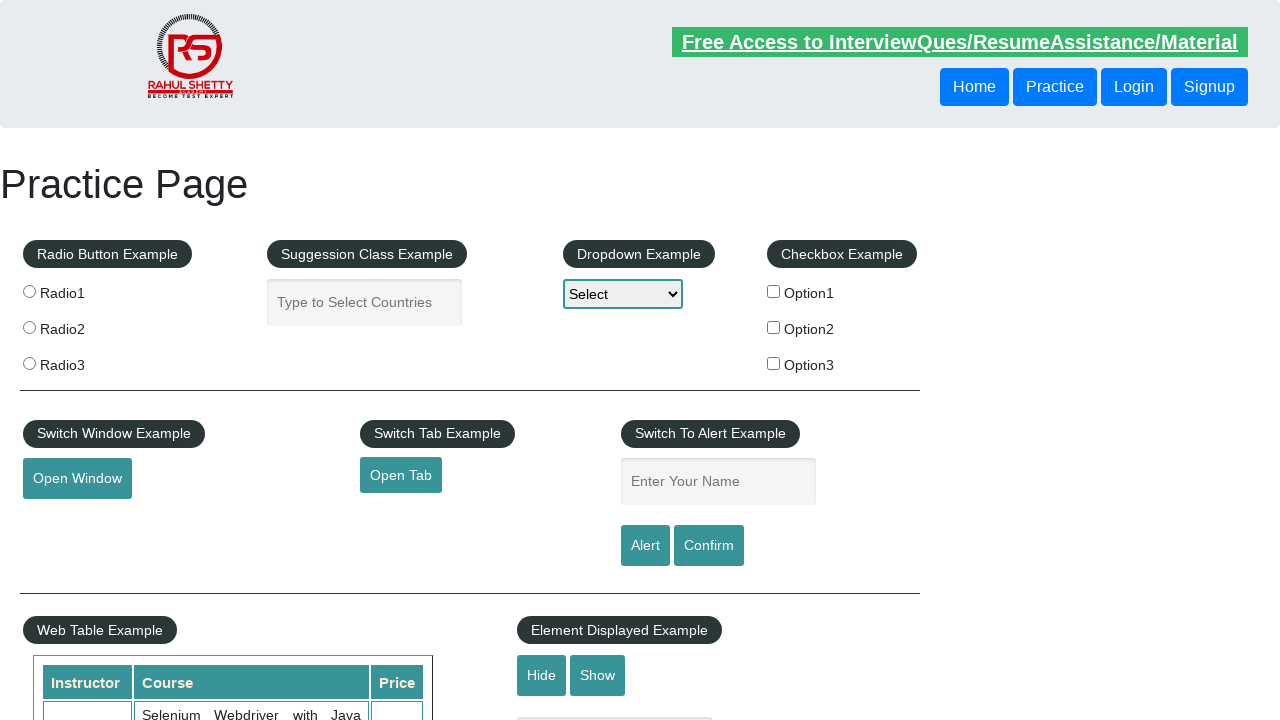

Located cells in third table row
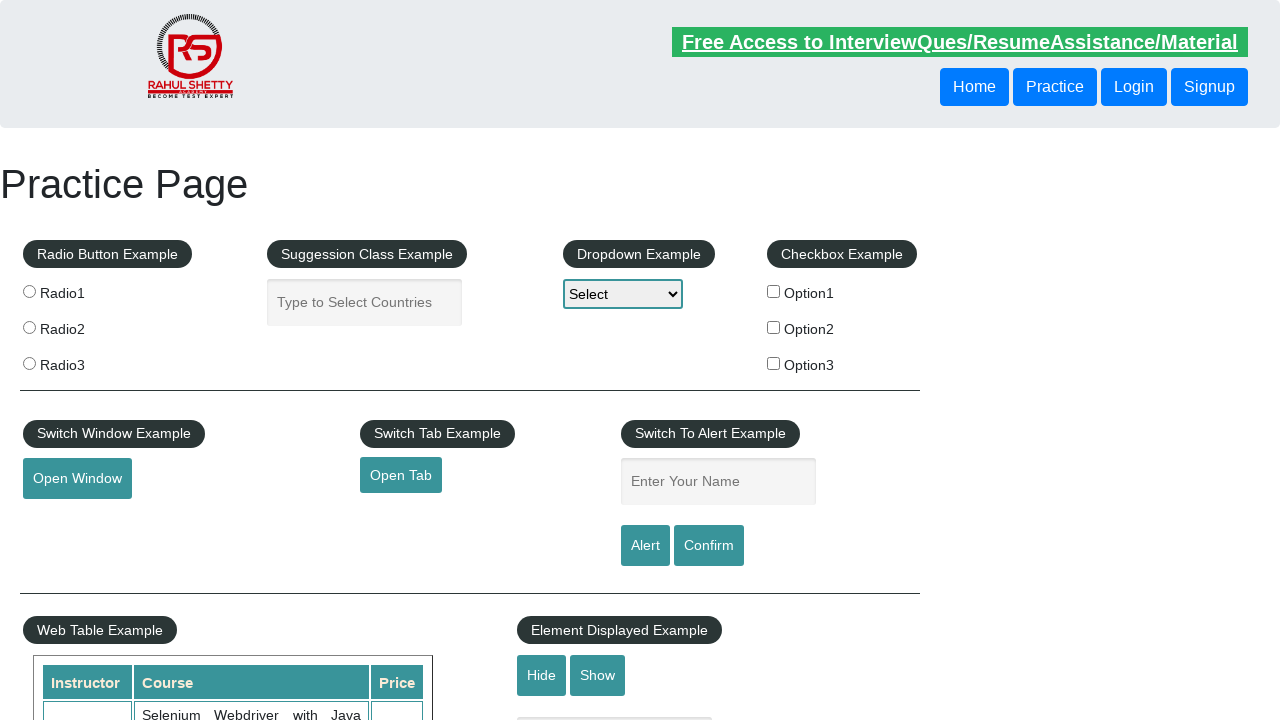

Read first cell content from third row
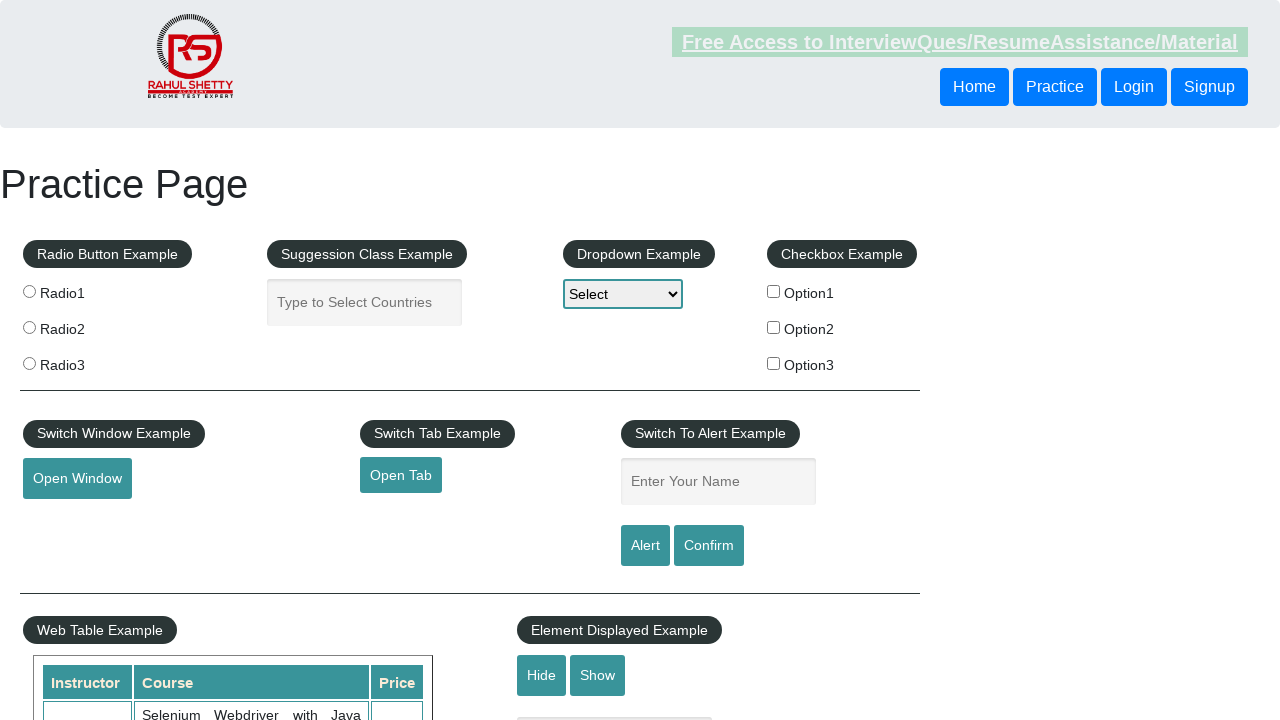

Read second cell content from third row
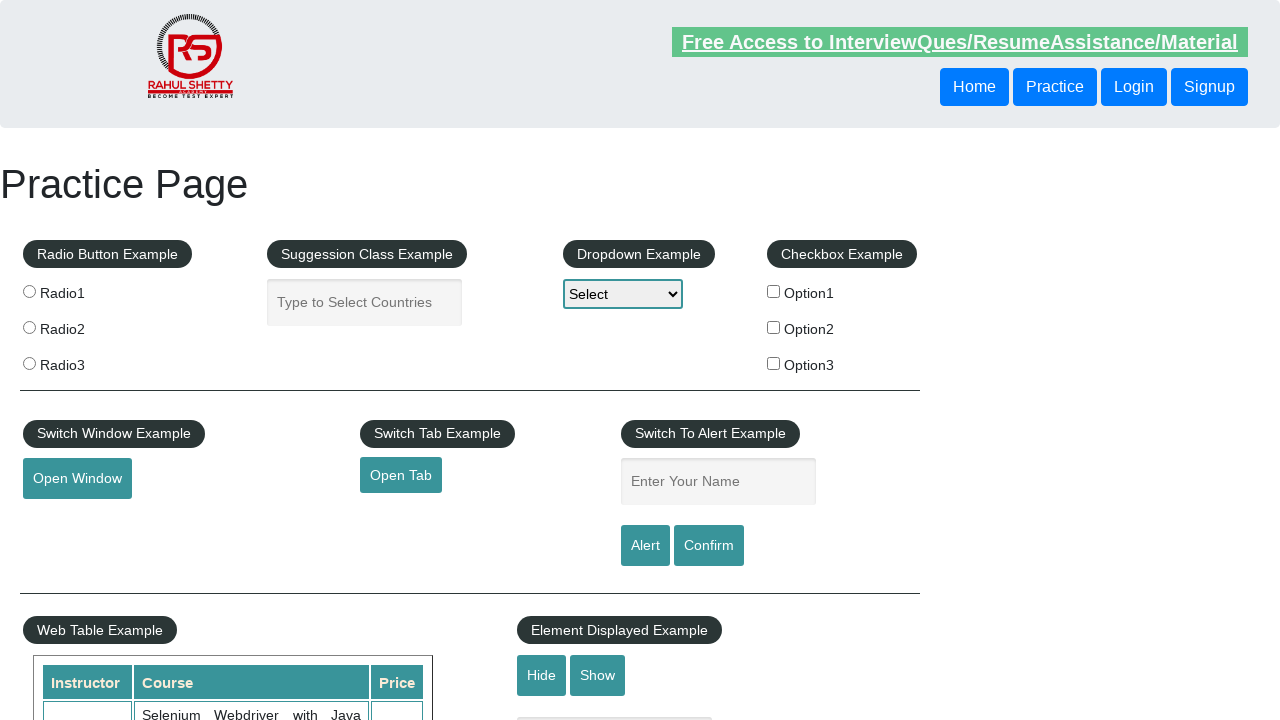

Read third cell content from third row
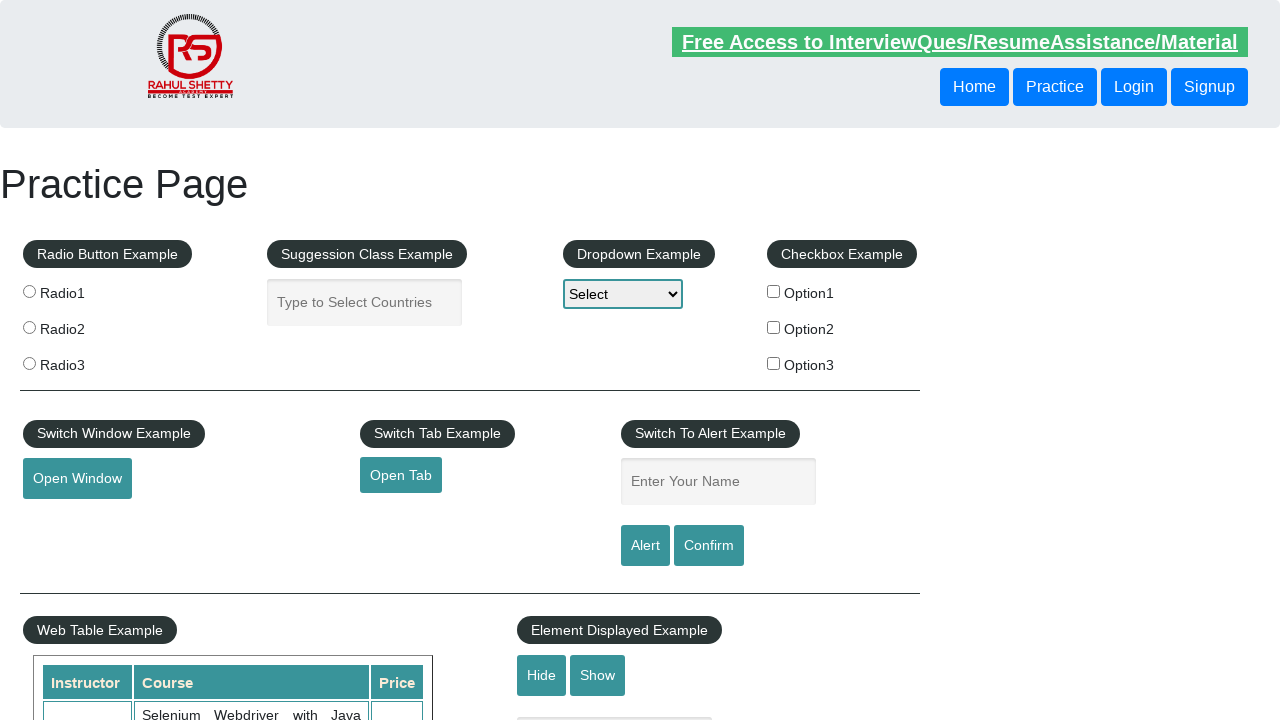

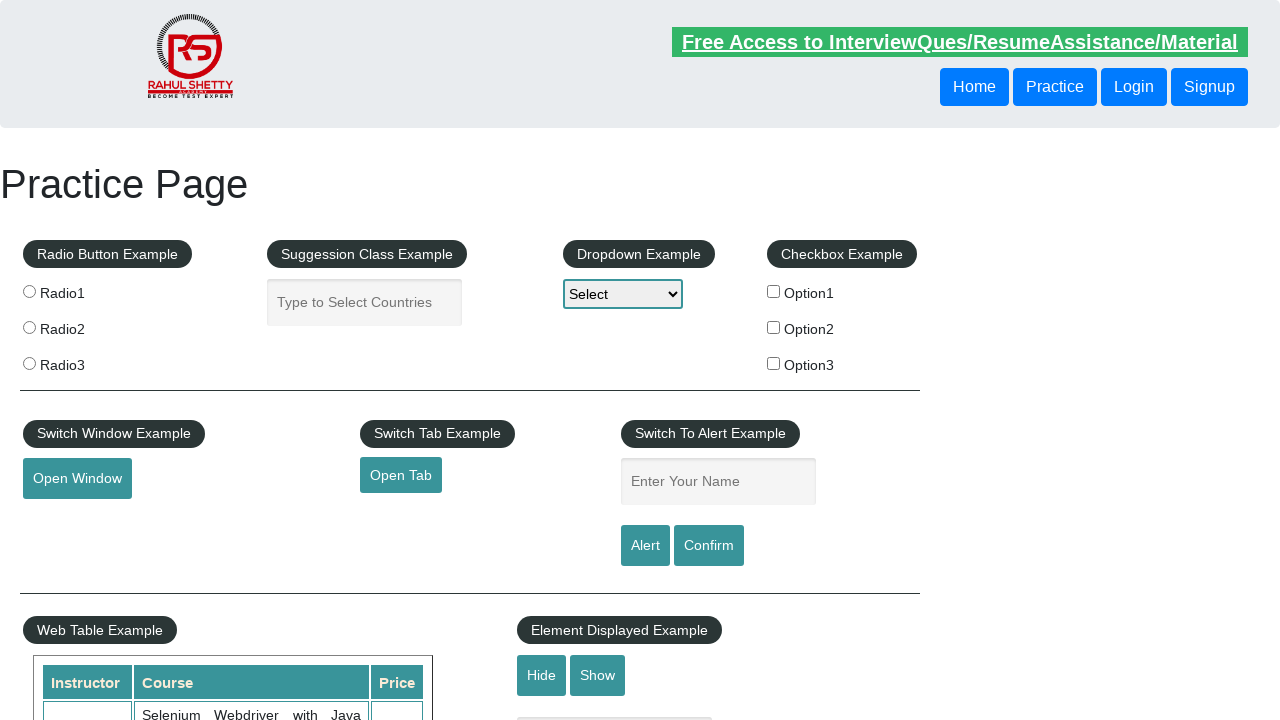